Tests checkbox functionality by checking, verifying checked state, then unchecking and verifying unchecked state

Starting URL: https://commitquality.com/practice-general-components

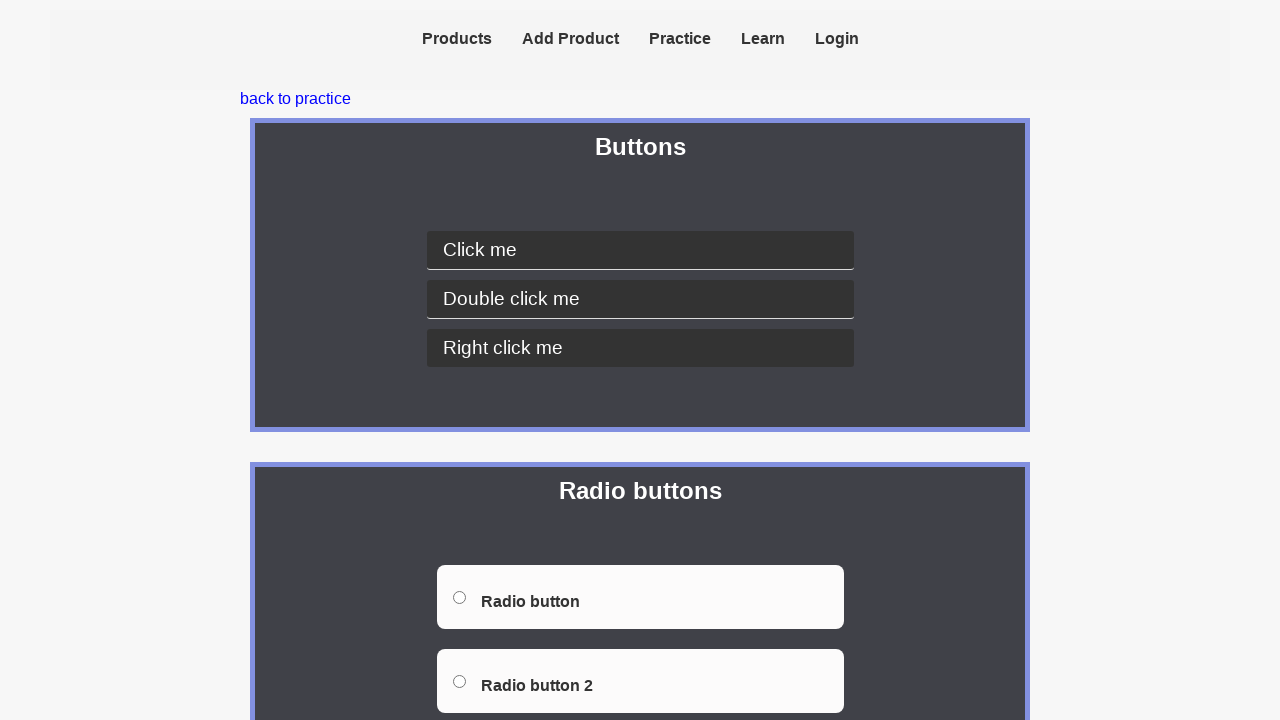

Located checkbox element with name 'checkbox1'
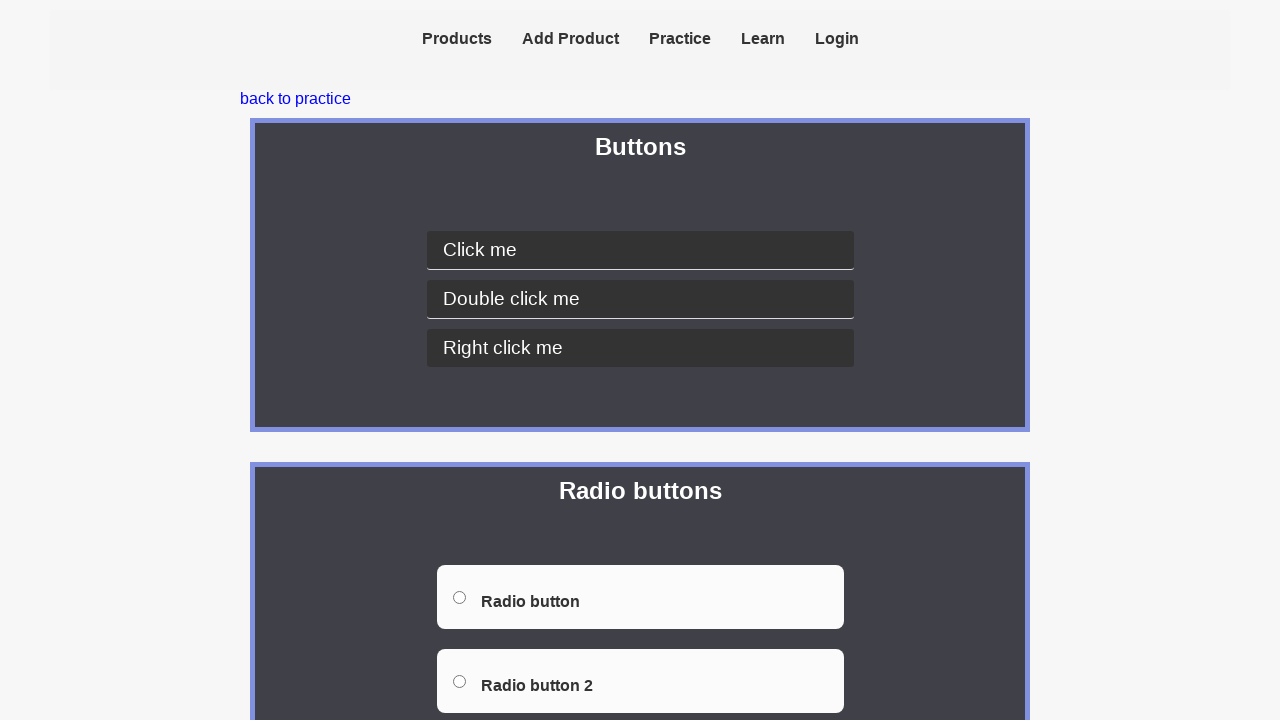

Checked the checkbox at (640, 360) on [name="checkbox1"]
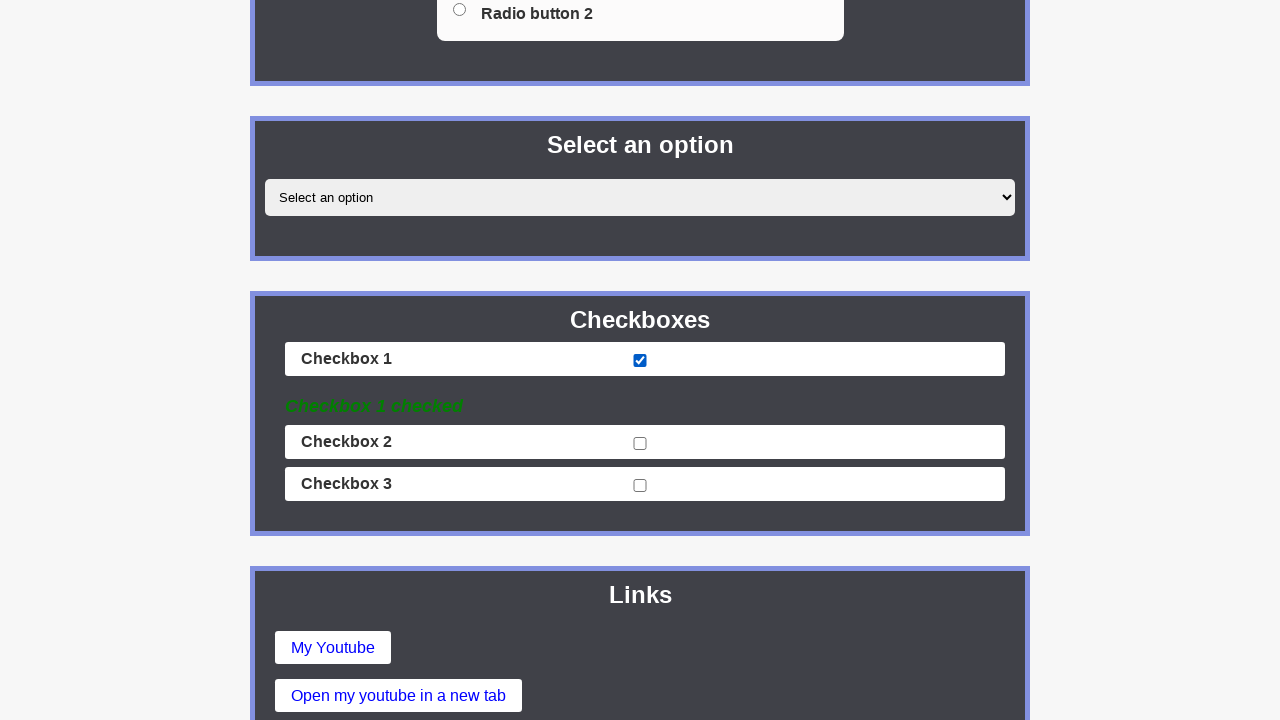

Verified checkbox is in checked state
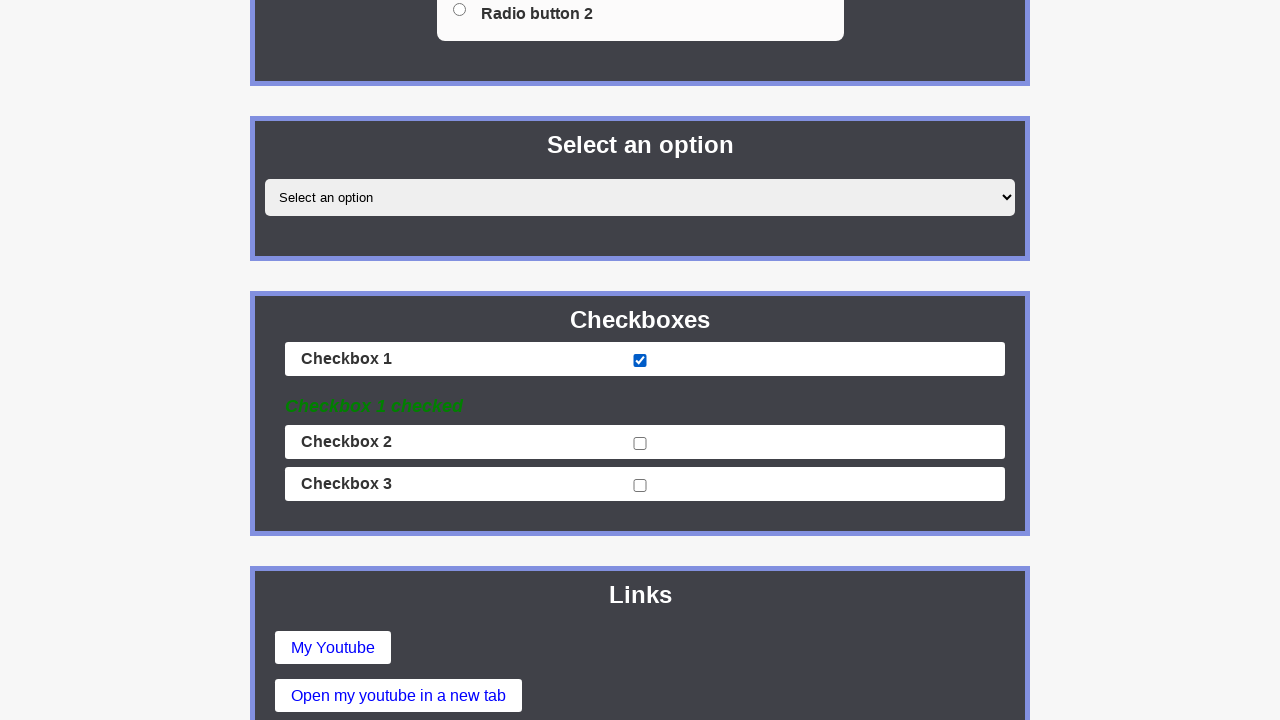

Unchecked the checkbox at (640, 360) on [name="checkbox1"]
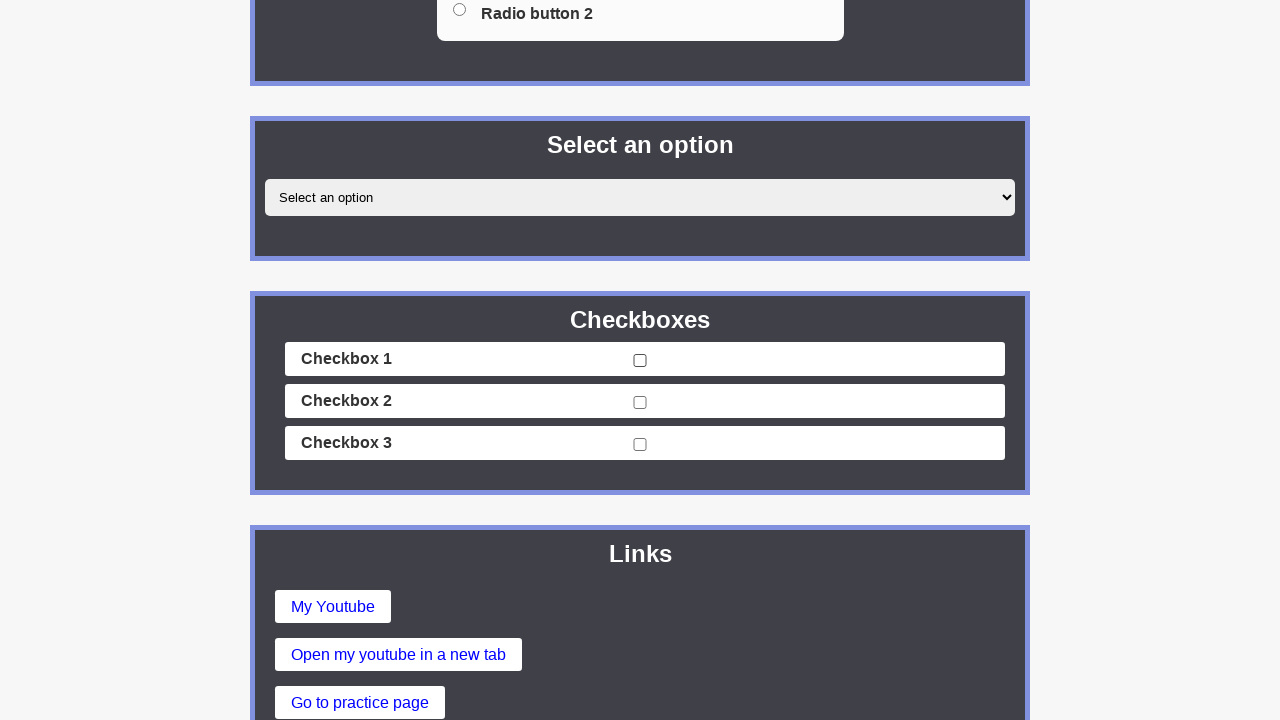

Verified checkbox is in unchecked state
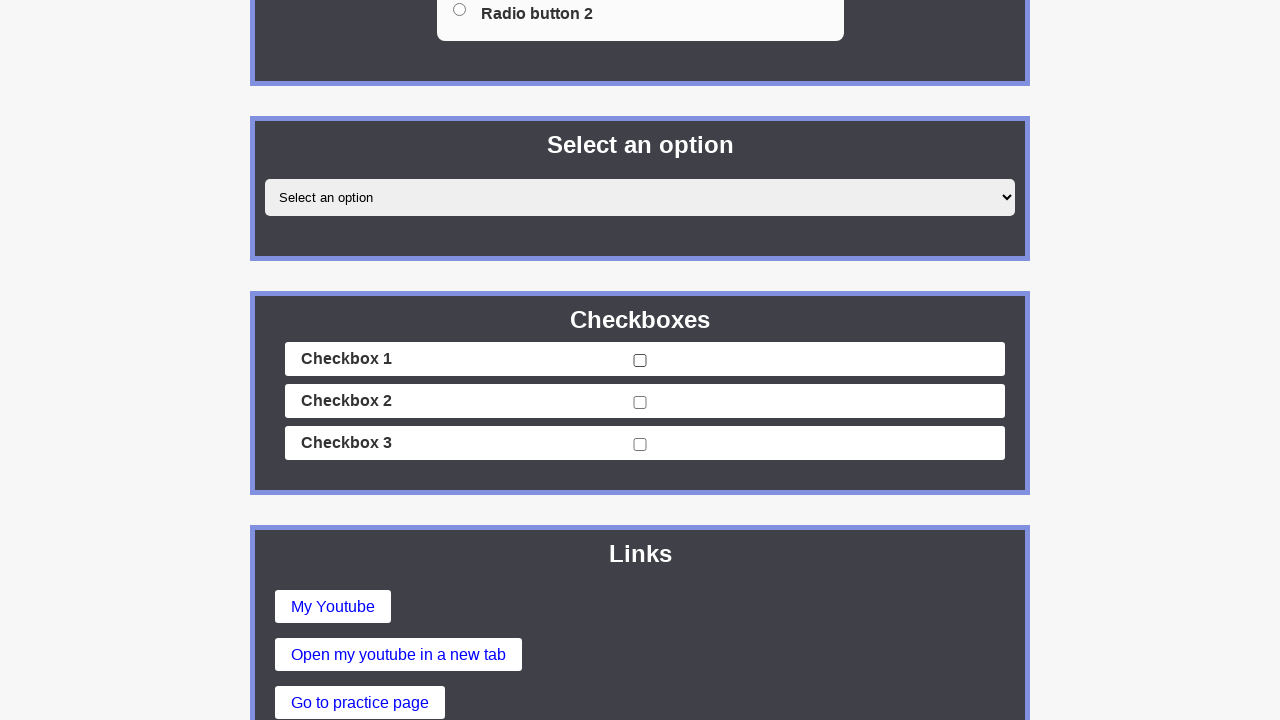

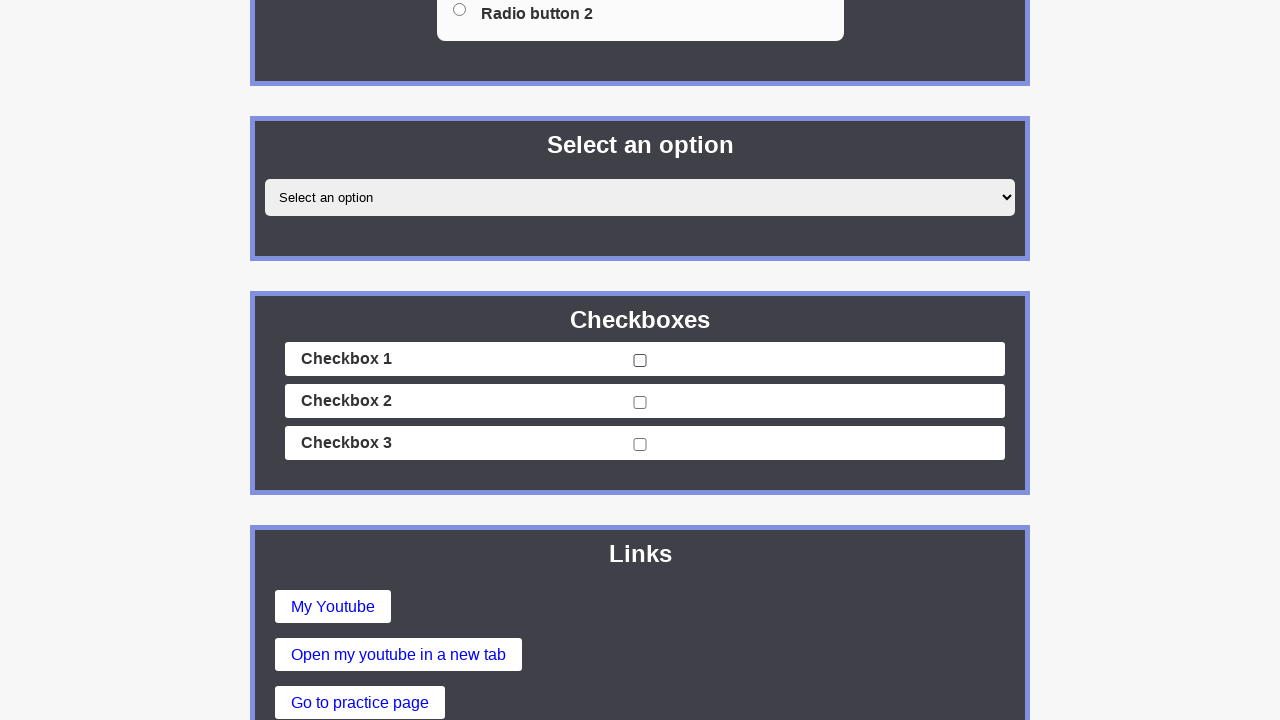